Navigates to the Walla news website and verifies the page loads by checking the page title is accessible

Starting URL: http://www.walla.co.il

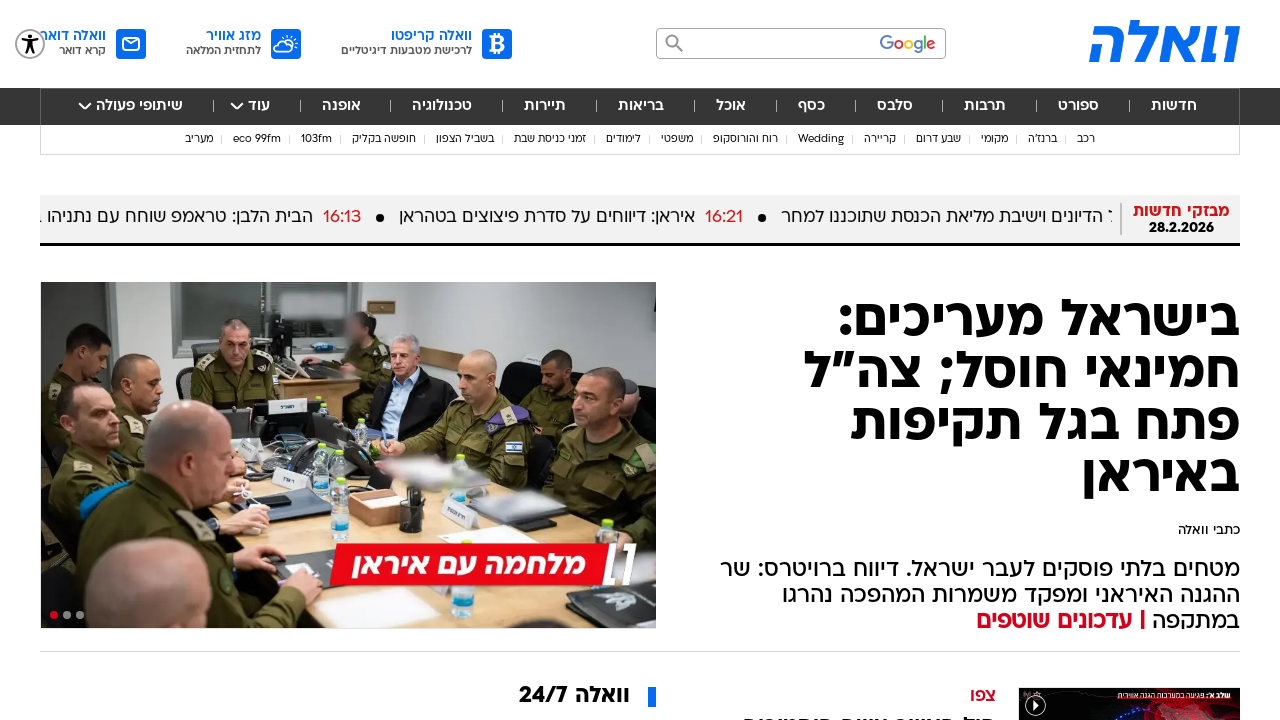

Waited for page to reach domcontentloaded state
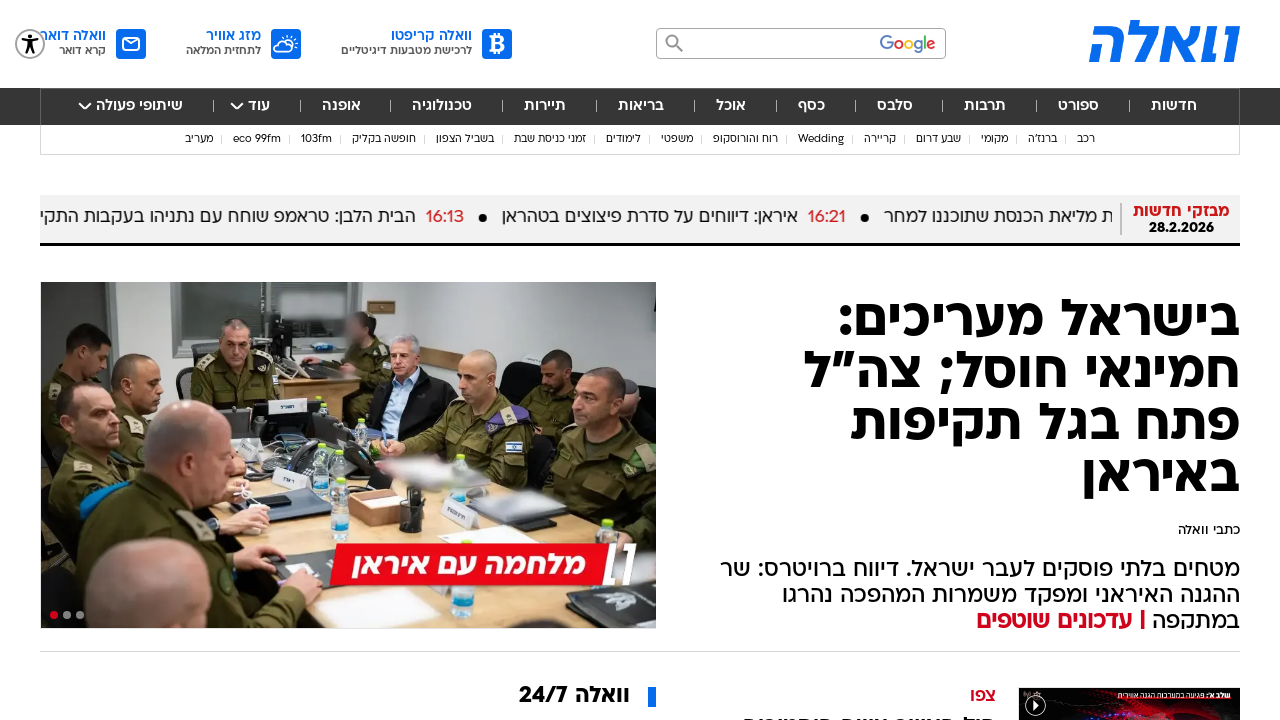

Retrieved page title: 'וואלה חדשות. ספורט. סלבס. אוכל - עדכונים ודיווחים שוטפים'
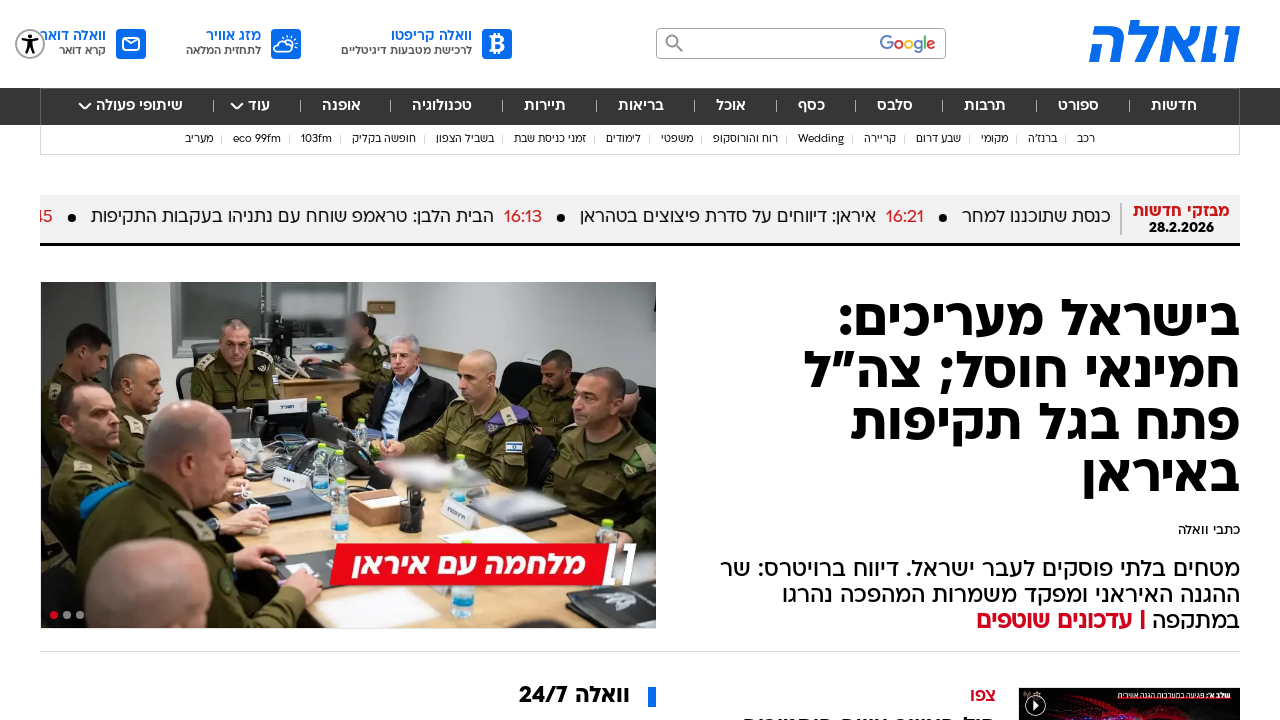

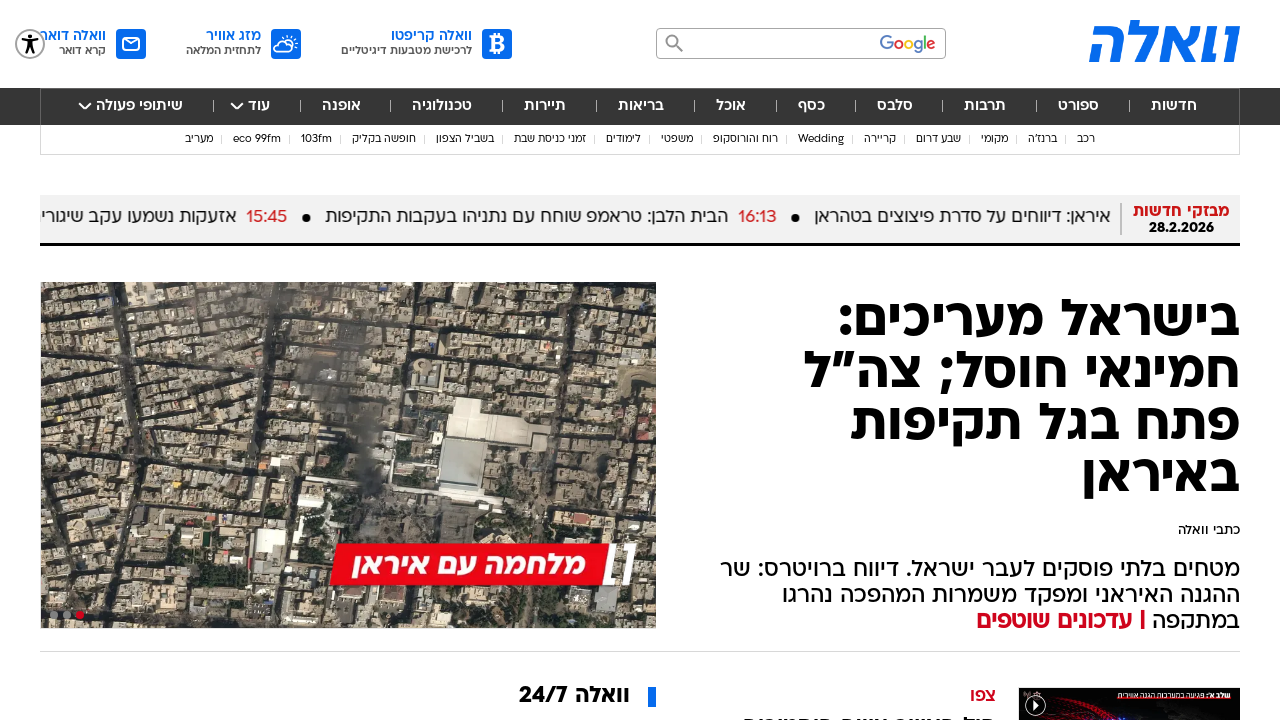